Navigates to the ClassPlus website and verifies the page loads by checking the page title.

Starting URL: https://classplusapp.com

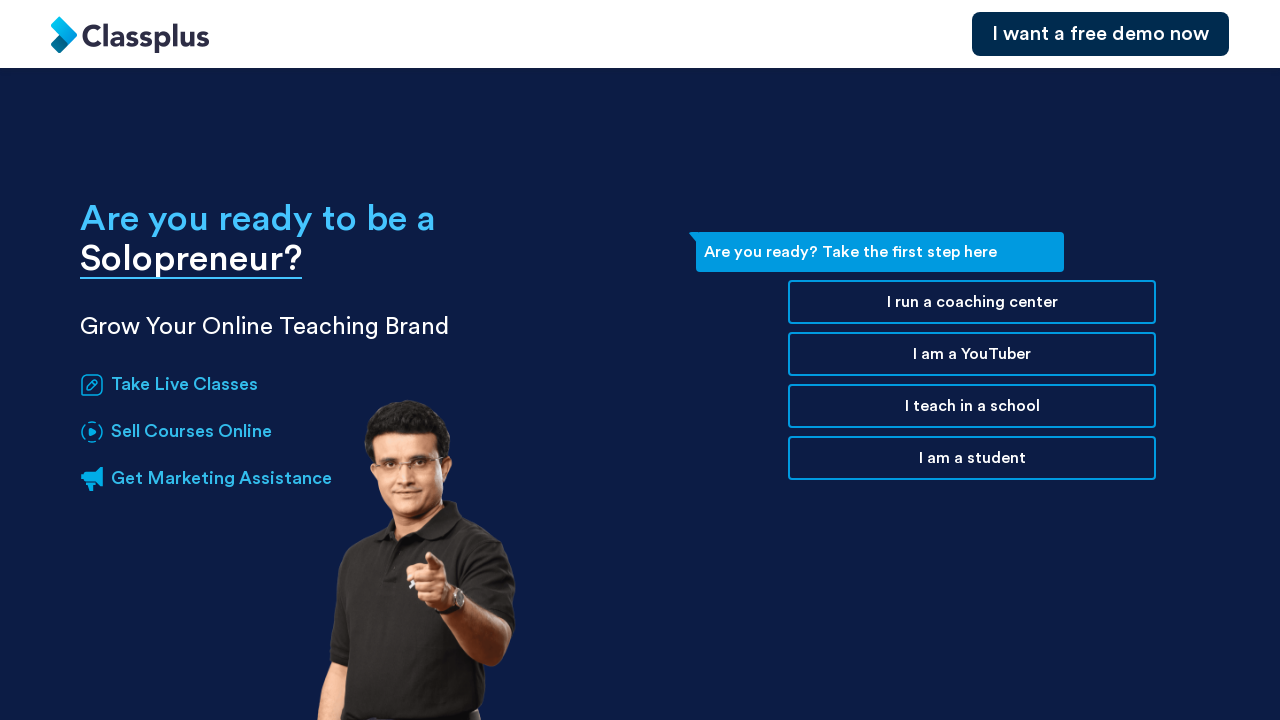

Navigated to https://classplusapp.com
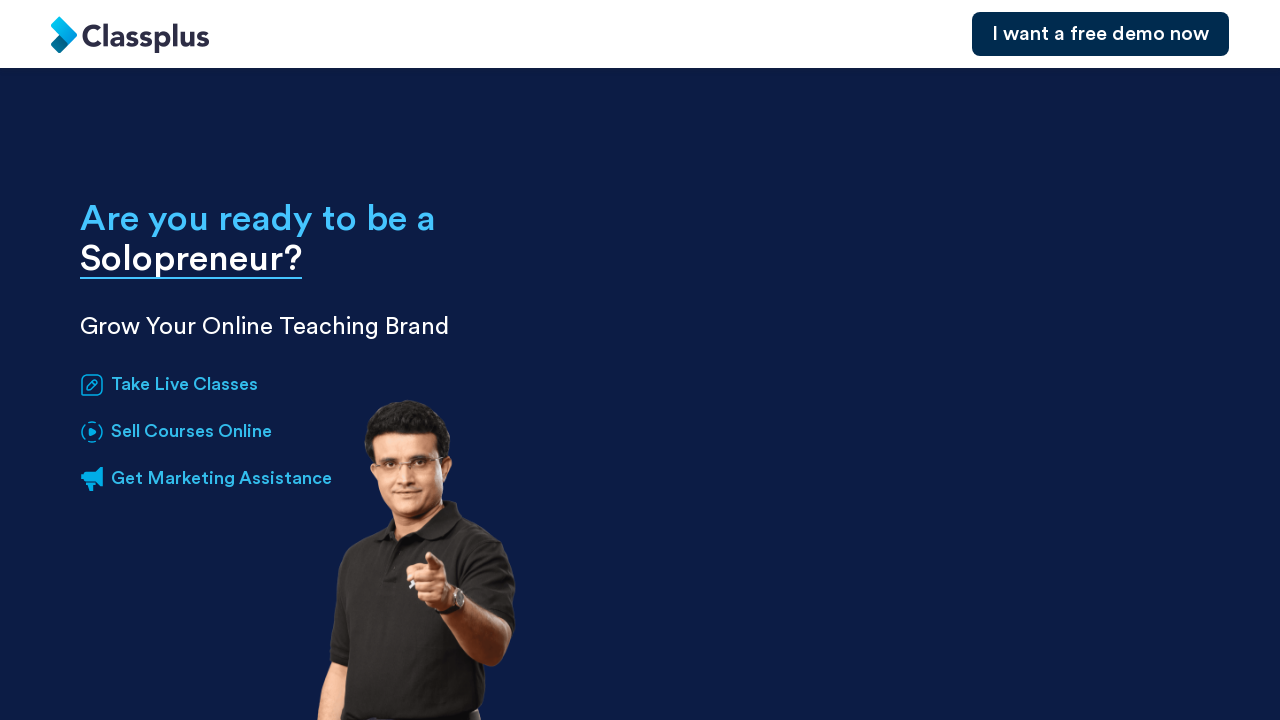

Page DOM content loaded
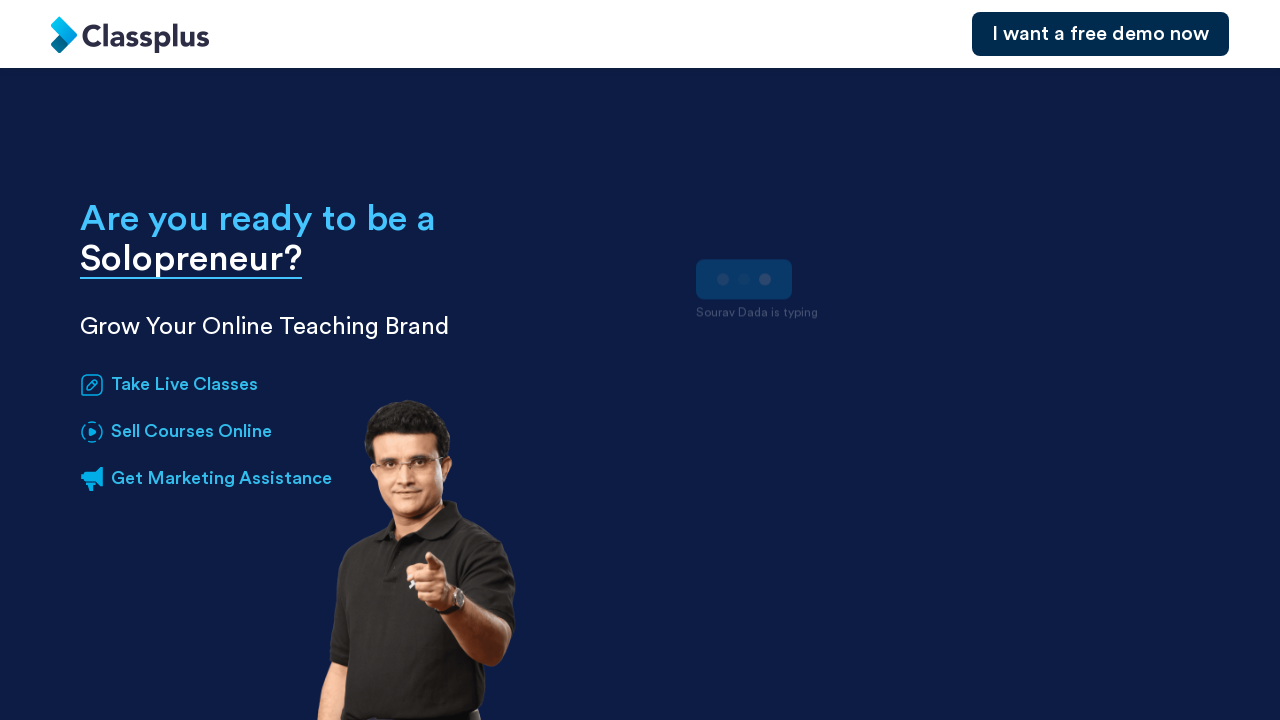

Retrieved page title: 'Classplus | Best App for Online Teaching - Aapki Coaching Aapki App'
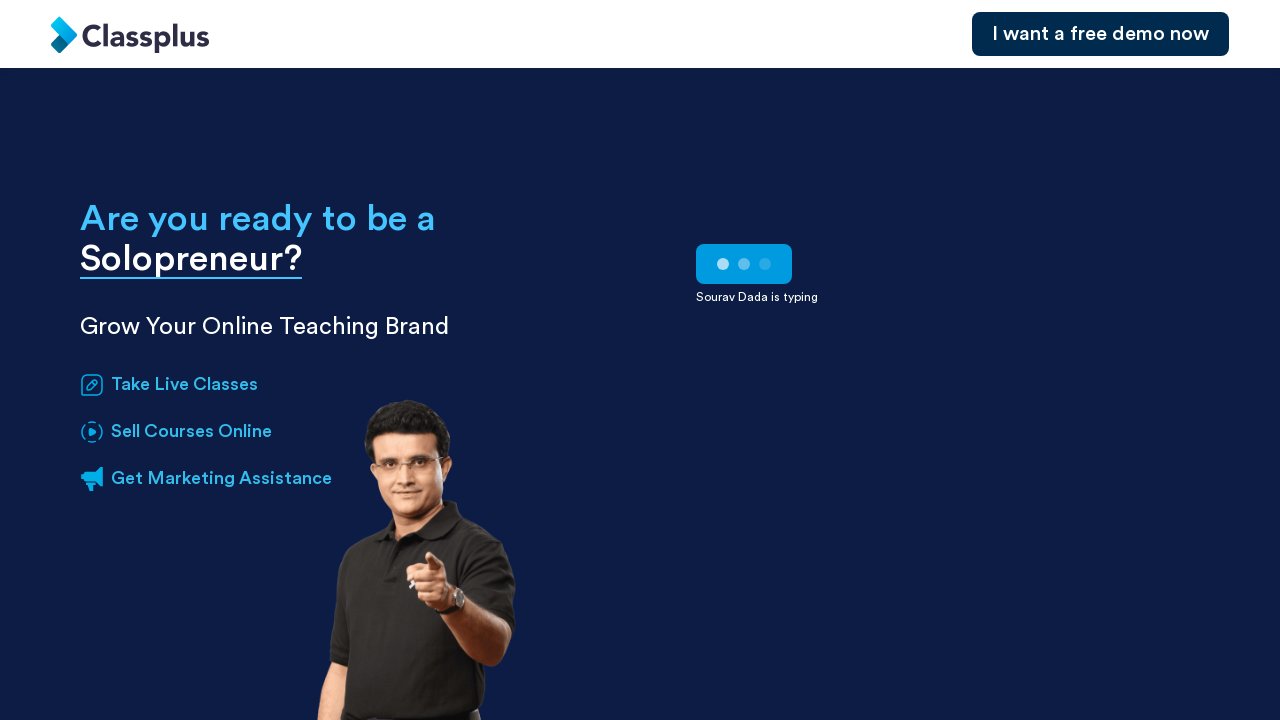

Verified page title is not empty - test passed
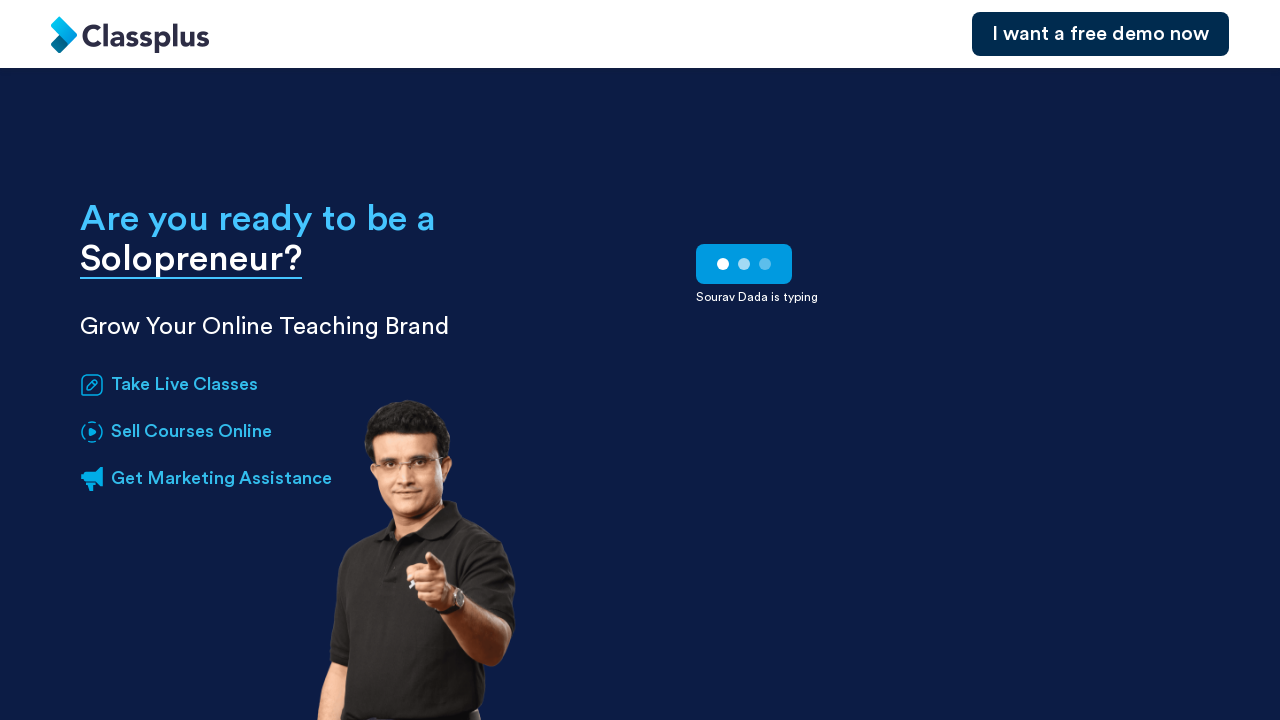

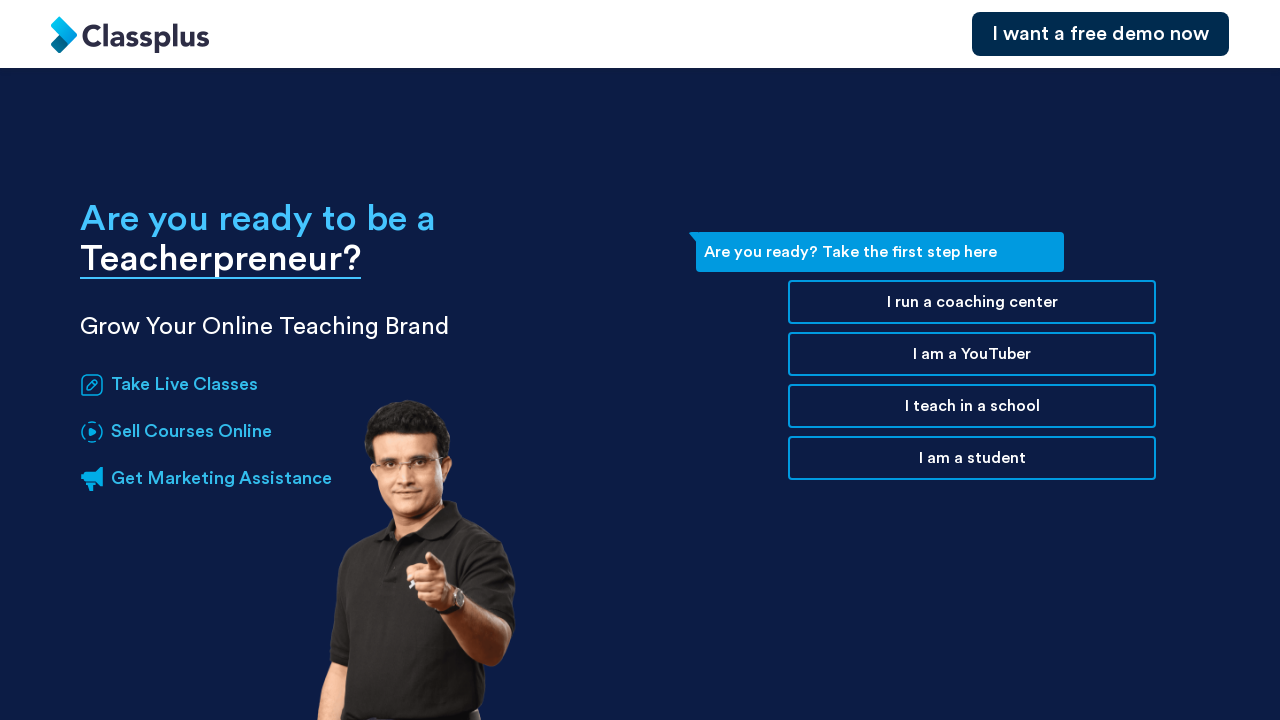